Tests table handling functionality by verifying table structure (columns and rows), checking a checkbox for a specific product (Smartwatch), and navigating through pagination to view all product details.

Starting URL: https://testautomationpractice.blogspot.com/

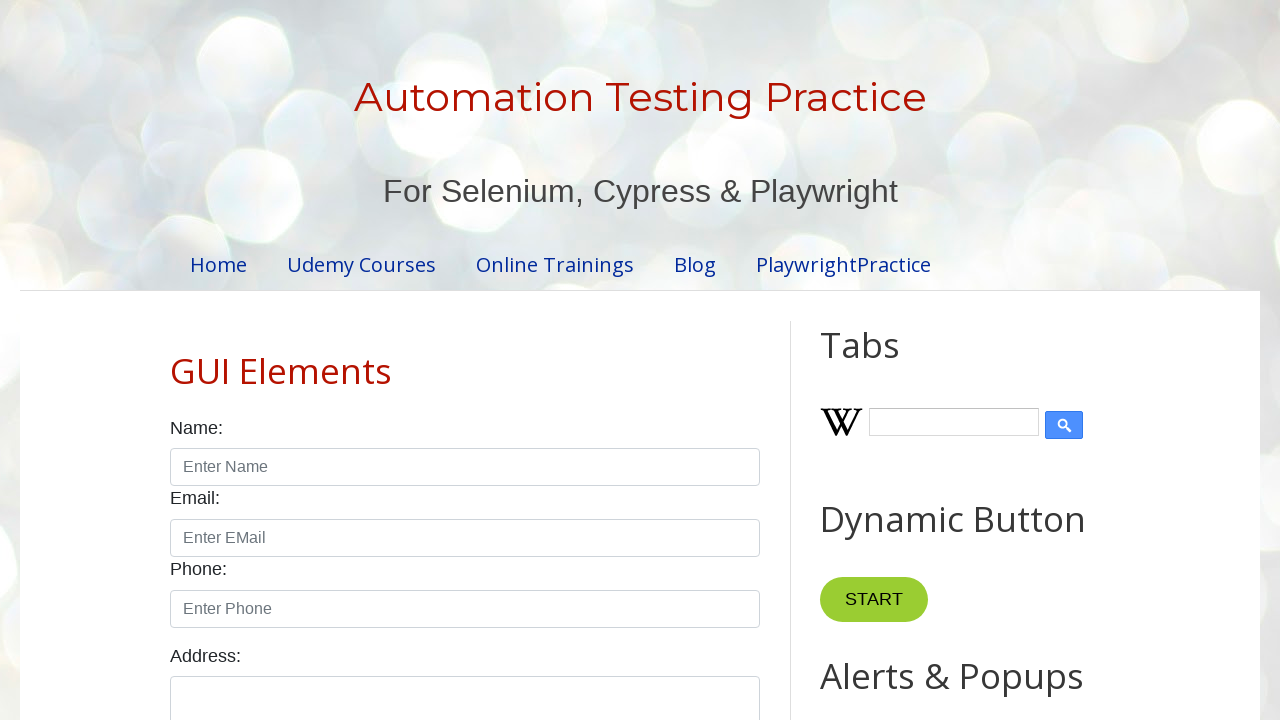

Waited for product table to be visible
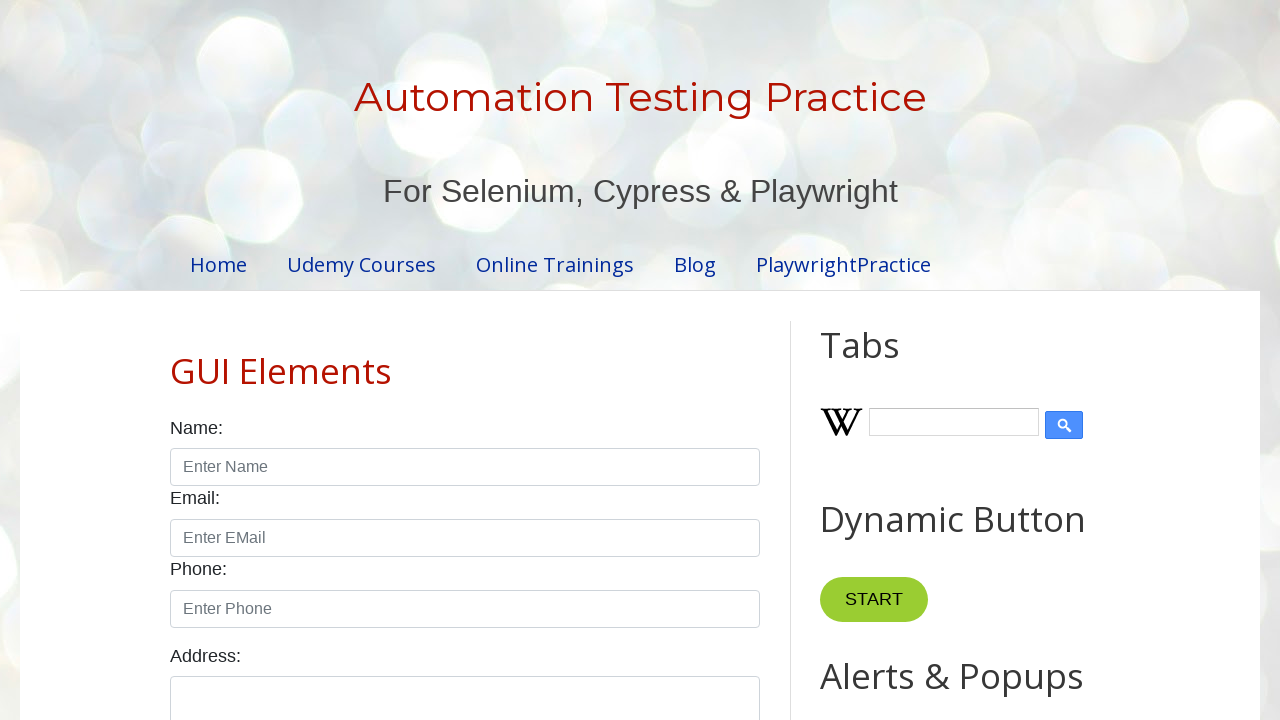

Verified table has 4 columns
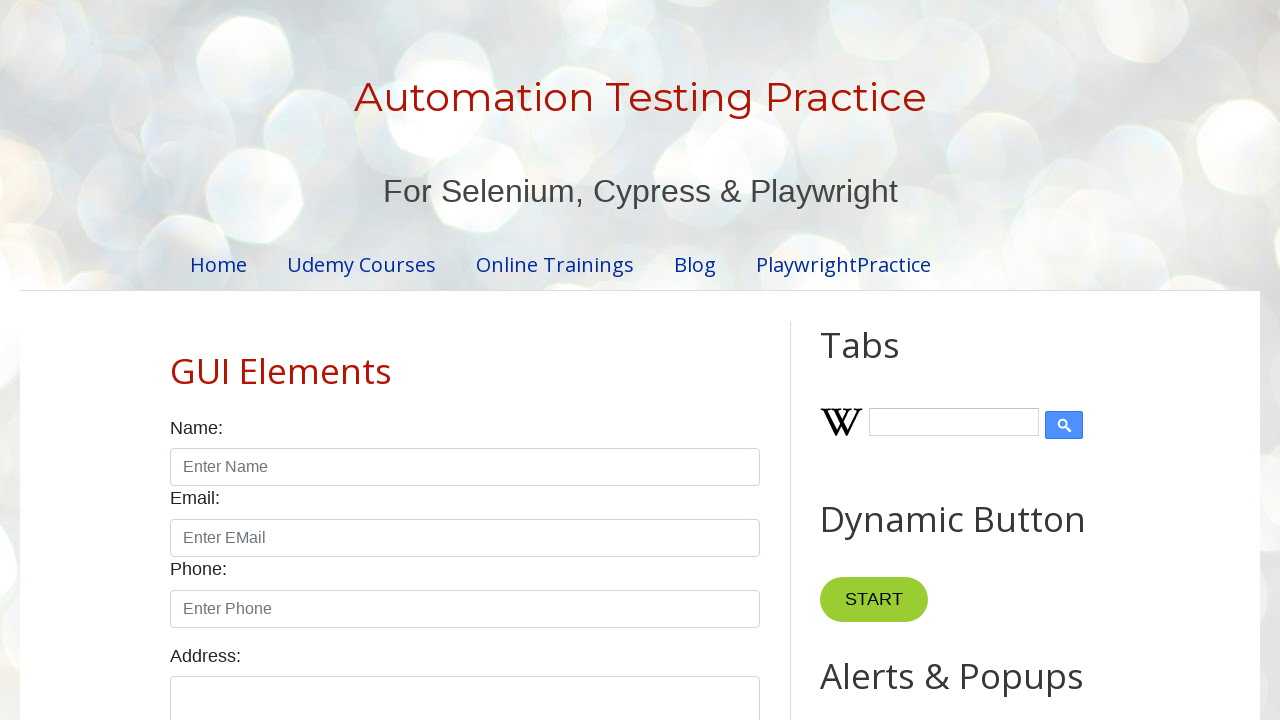

Verified table has 5 rows
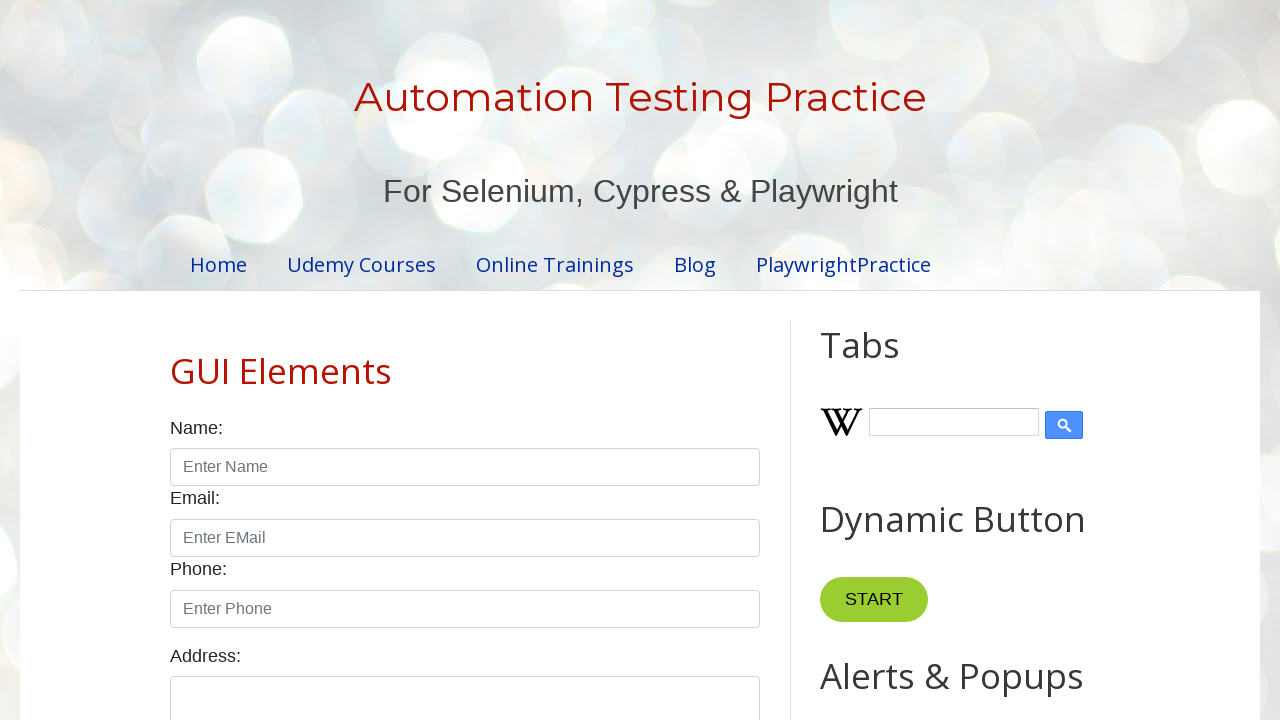

Found Smartwatch row and checked its checkbox at (651, 361) on #productTable >> tbody tr >> internal:has-text="Smartwatch"i >> input[type="chec
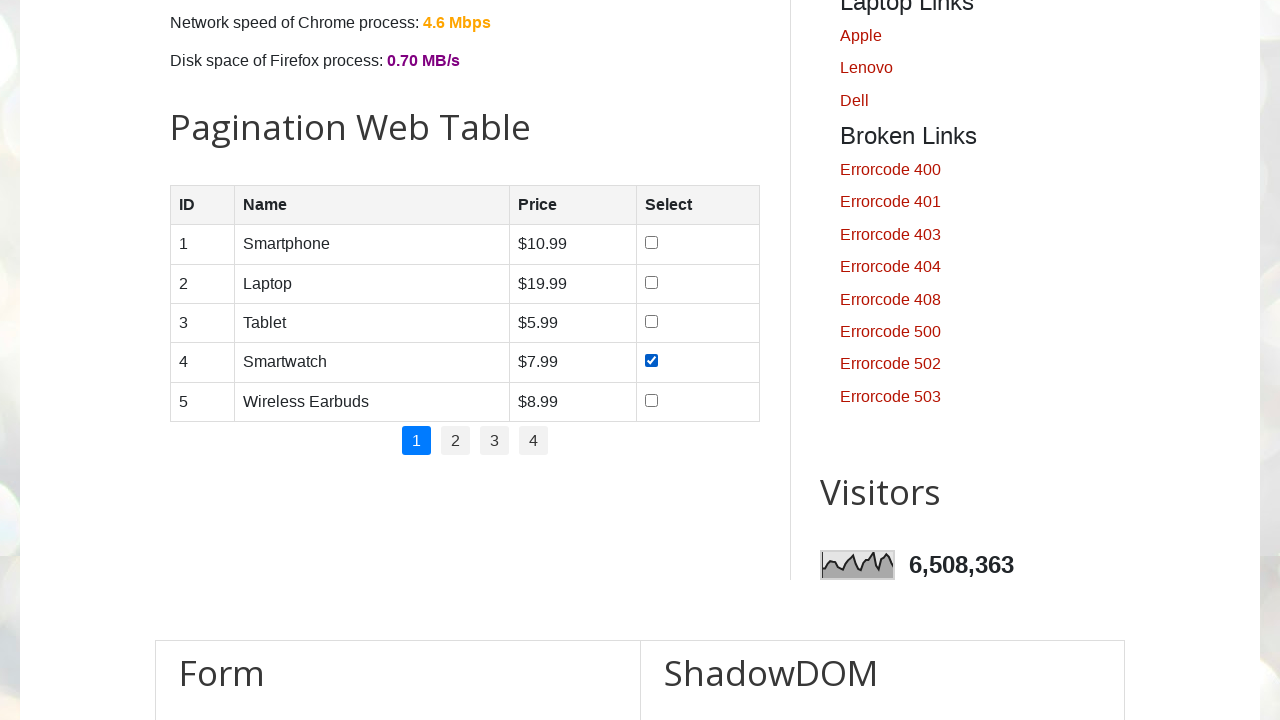

Located pagination links (4 total)
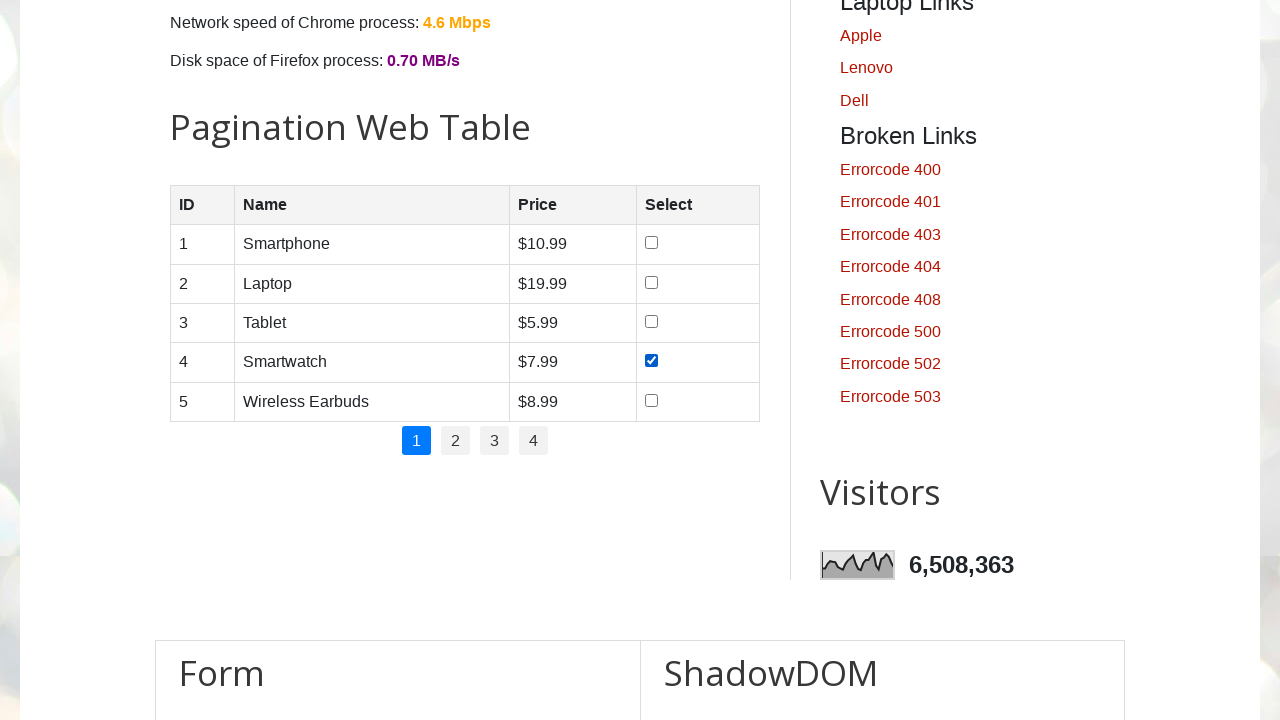

Clicked pagination link 1 at (456, 441) on #pagination li a >> nth=1
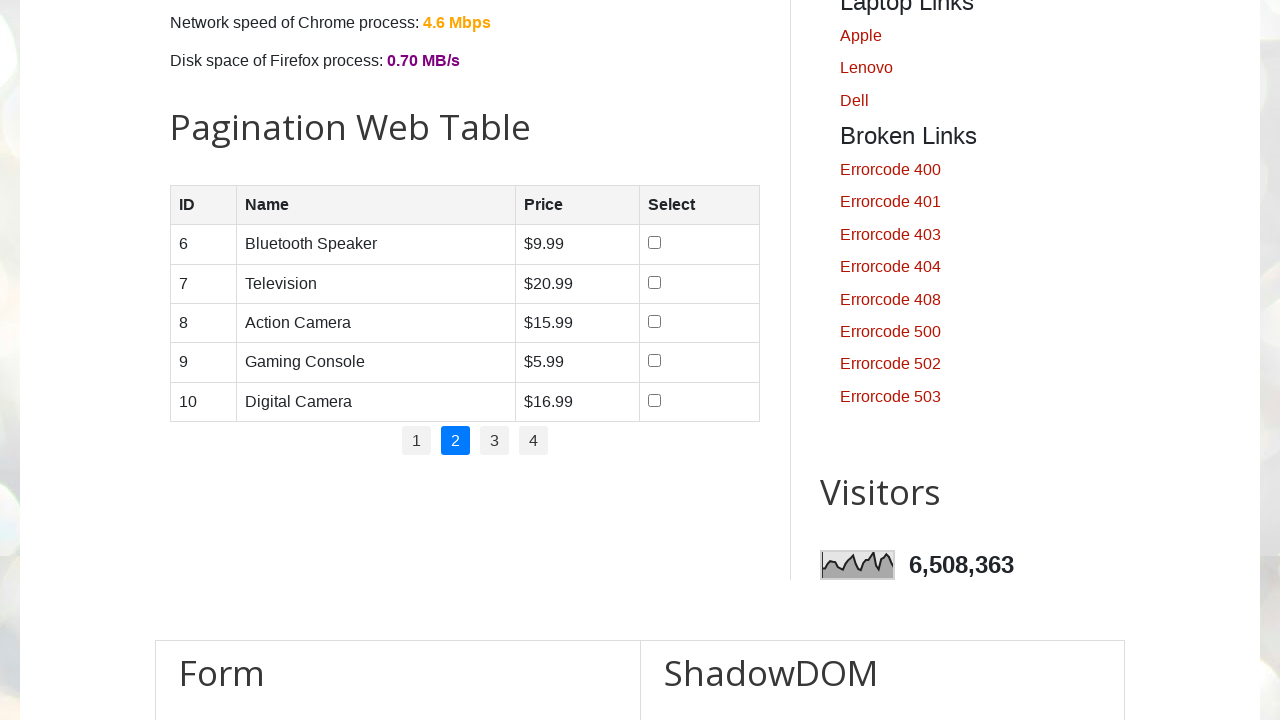

Waited for page 1 to load
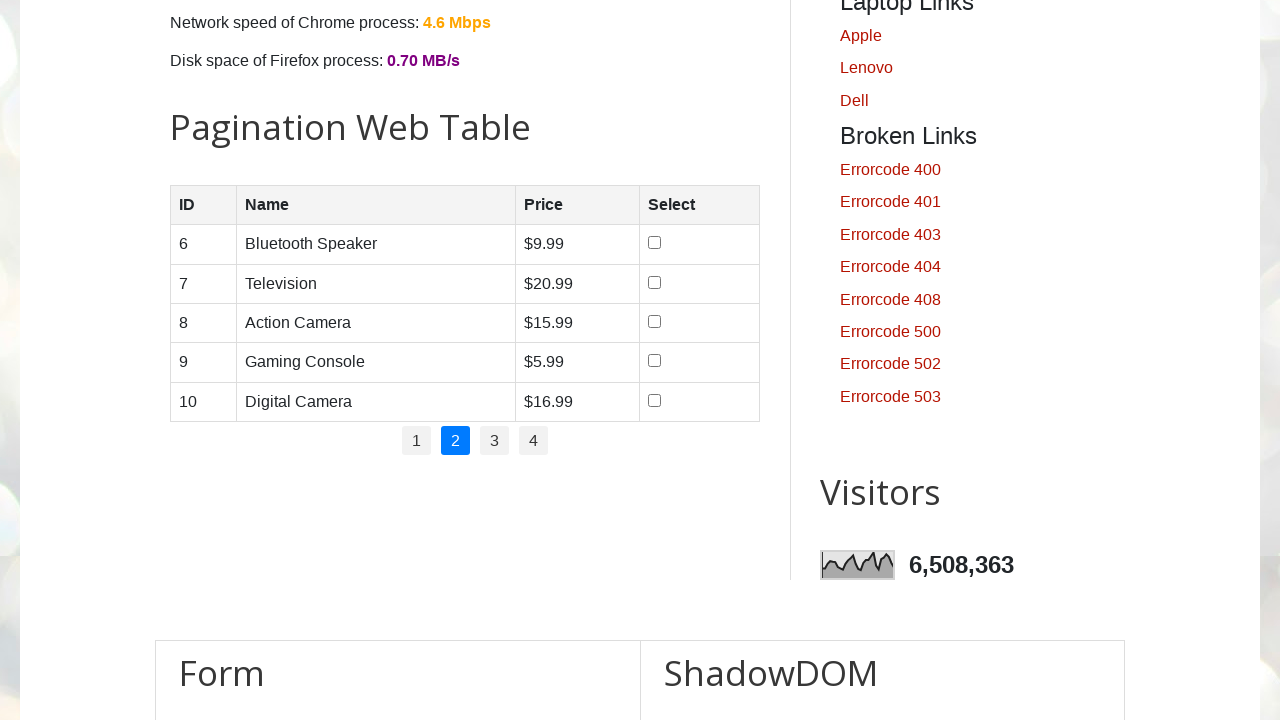

Clicked pagination link 2 at (494, 441) on #pagination li a >> nth=2
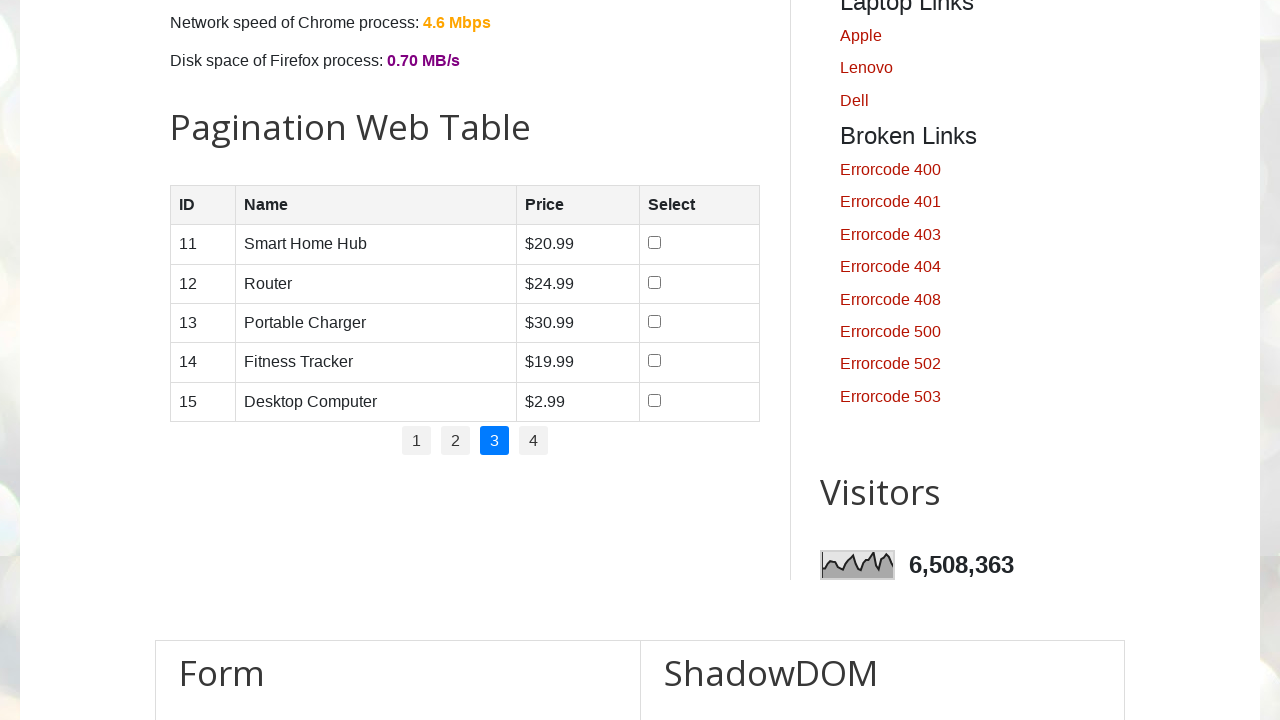

Waited for page 2 to load
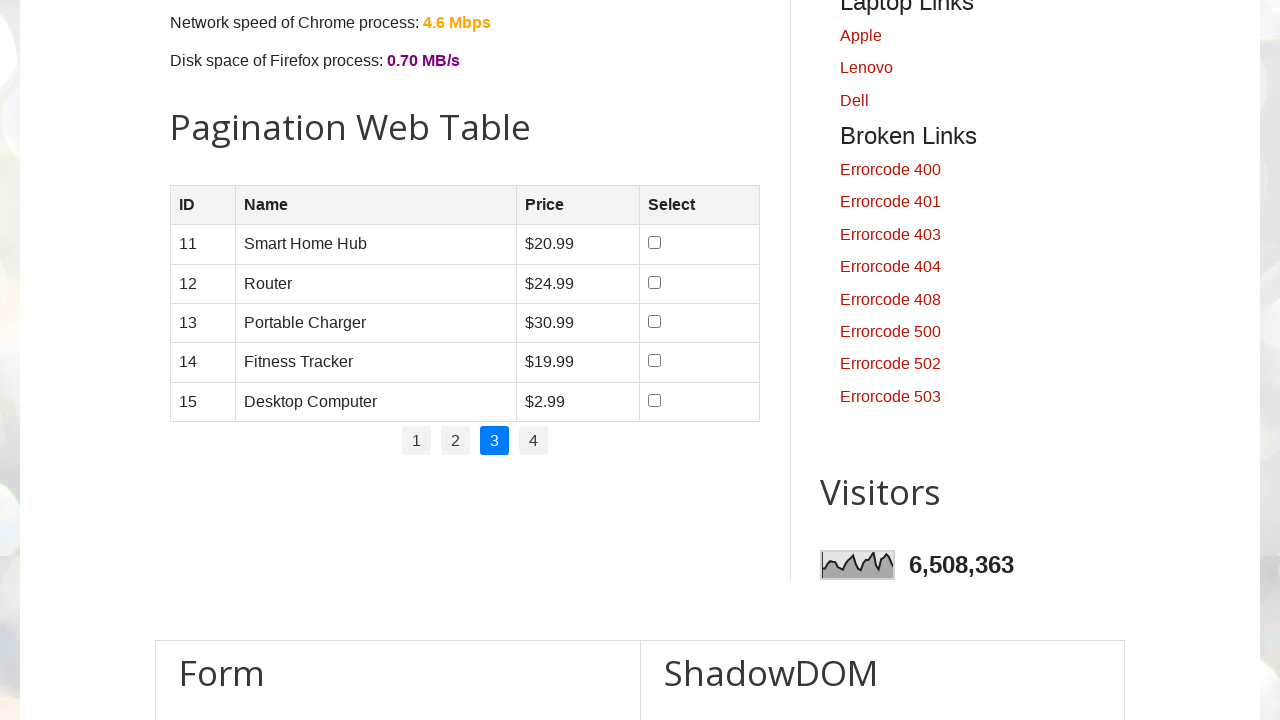

Clicked pagination link 3 at (534, 441) on #pagination li a >> nth=3
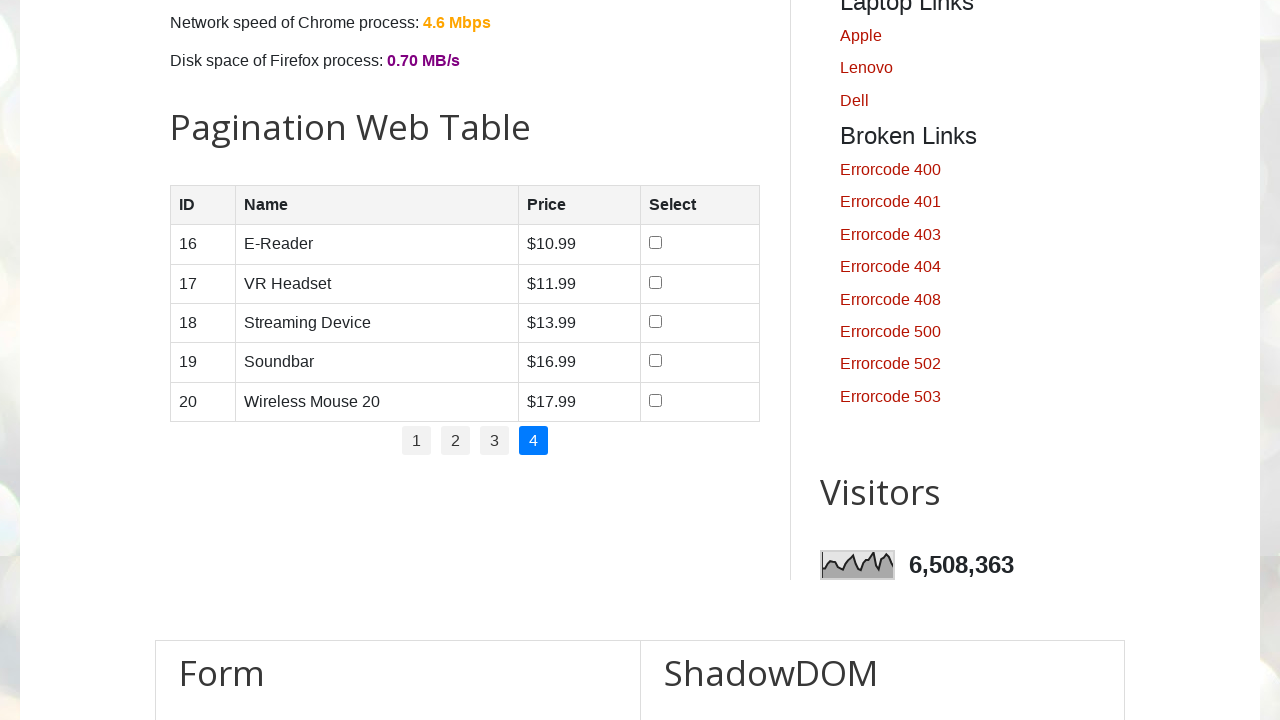

Waited for page 3 to load
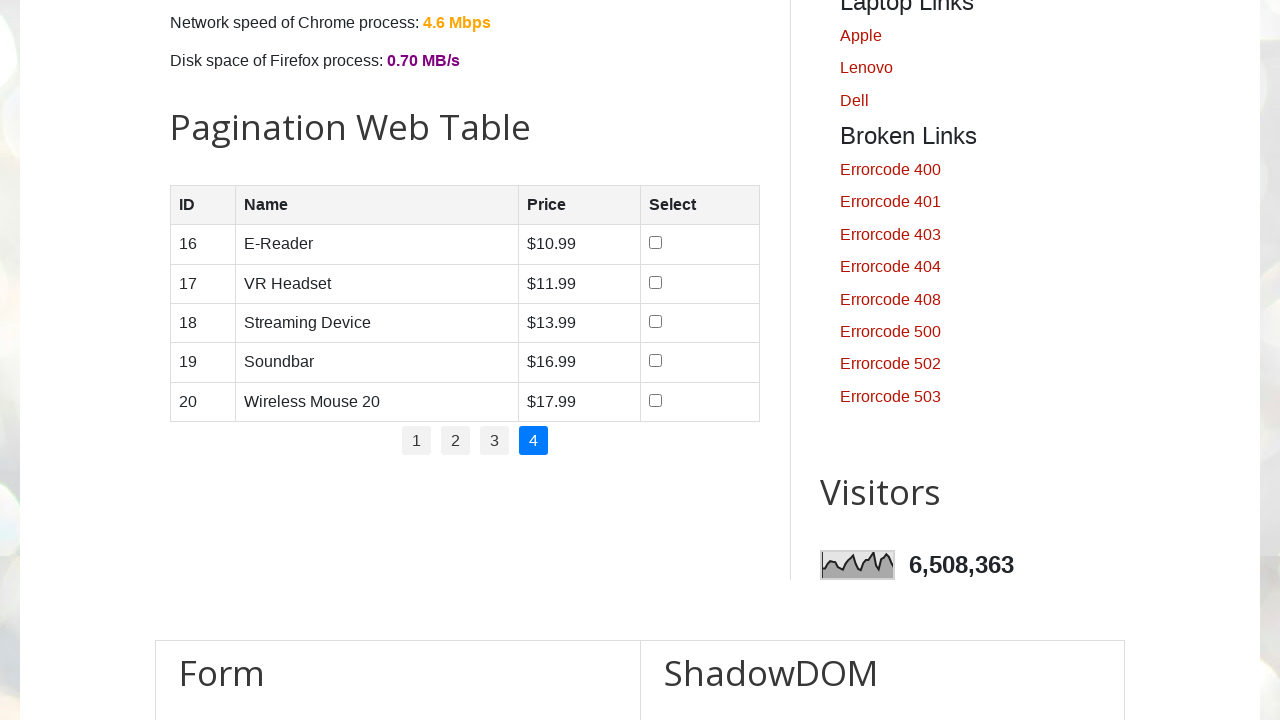

Waited for final state
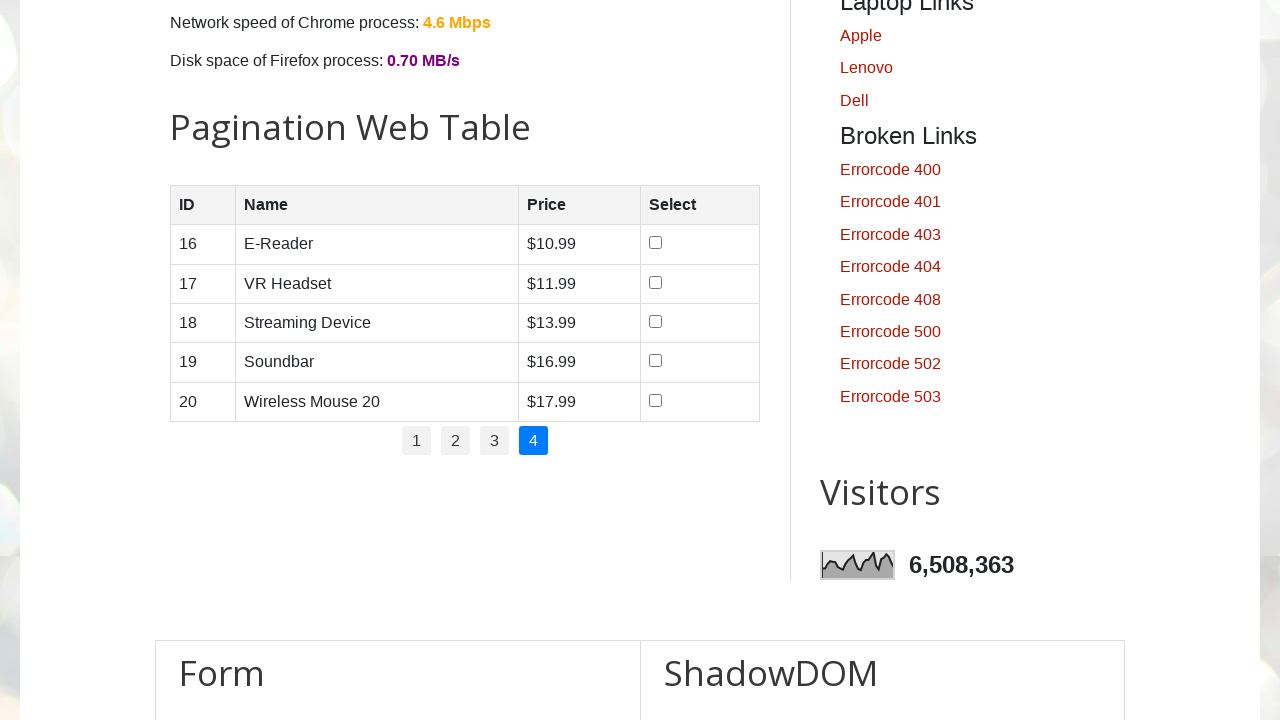

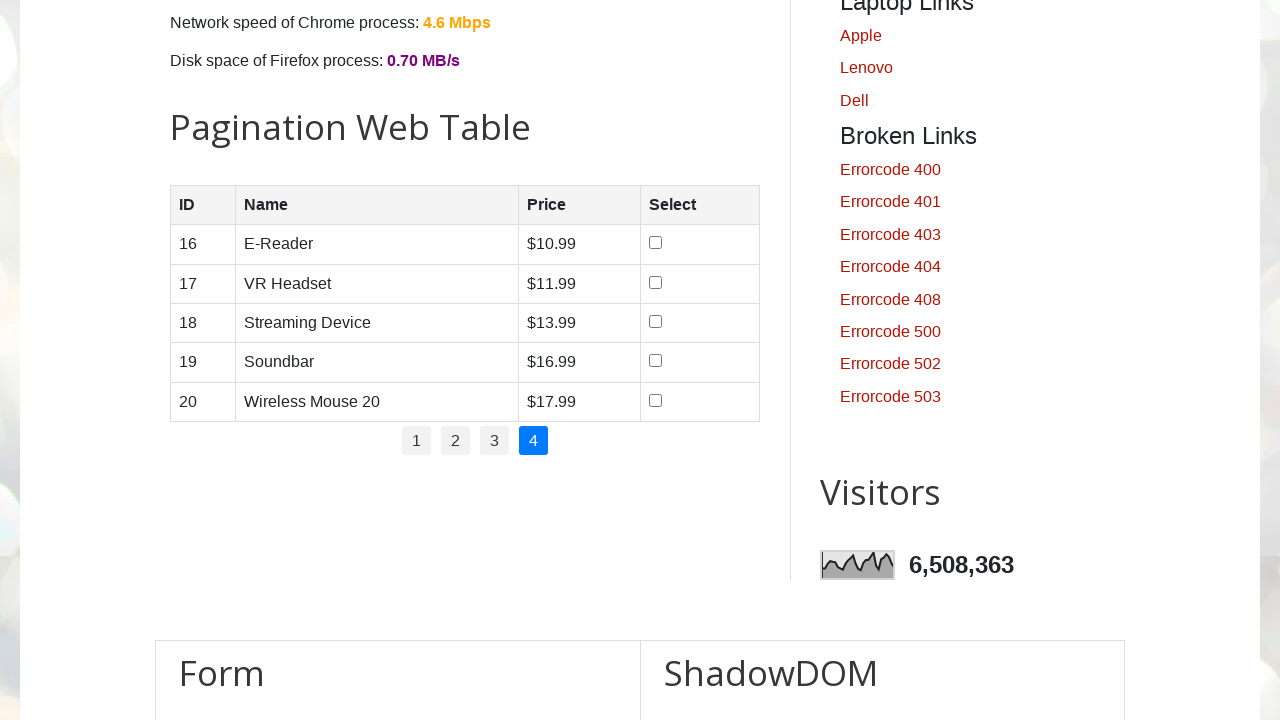